Tests user registration form by filling in first name and last name fields

Starting URL: https://phptravels.org/register.php

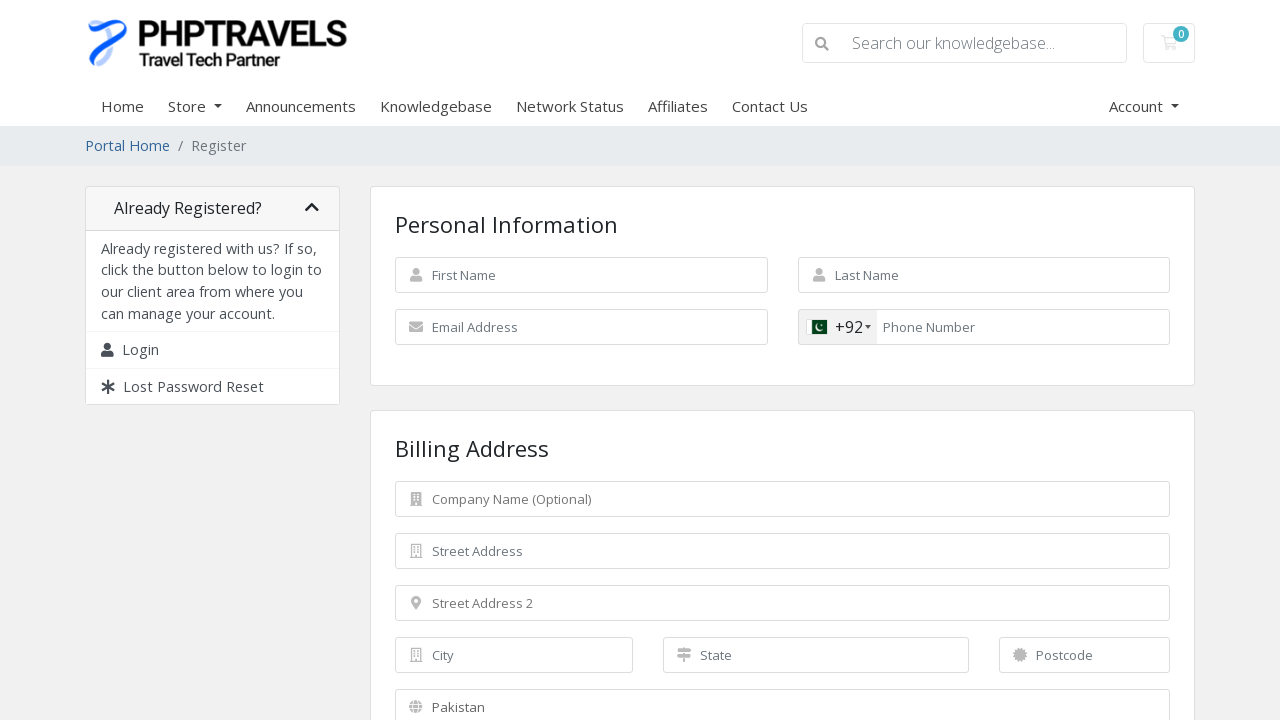

Filled first name field with 'Test-Firstname' on #inputFirstName
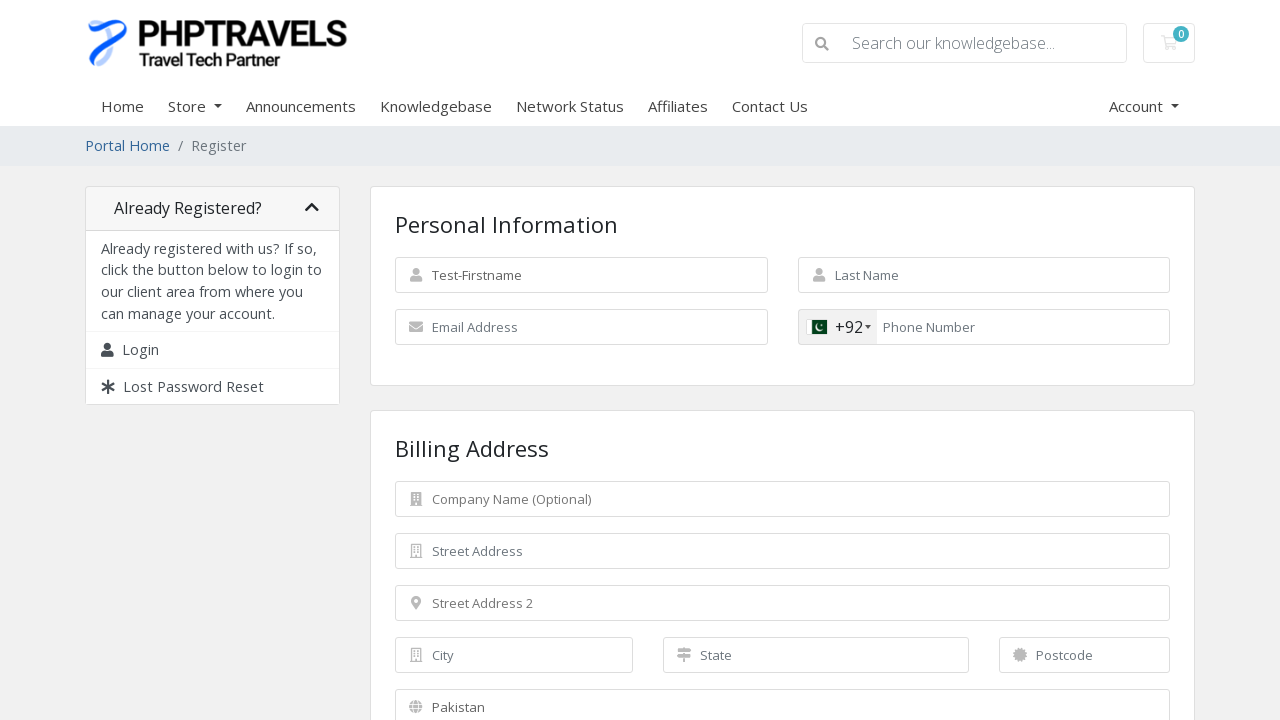

Filled last name field with 'Test-Lastname' on #inputLastName
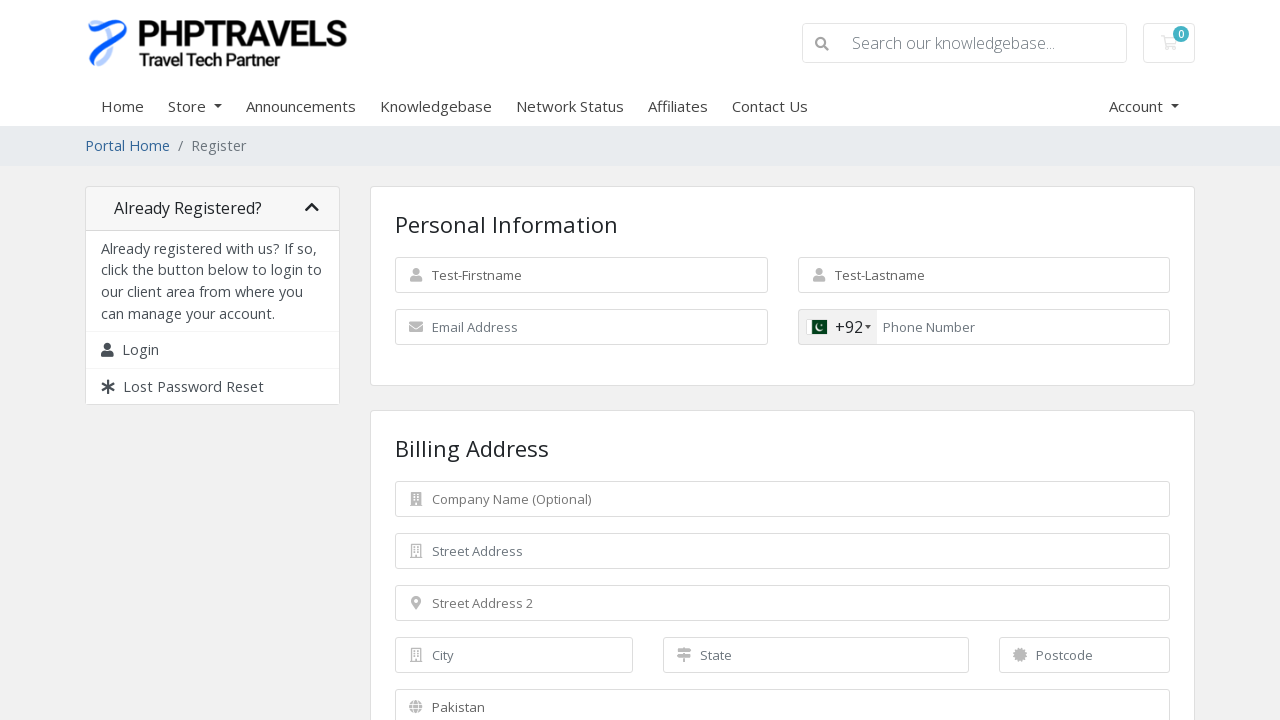

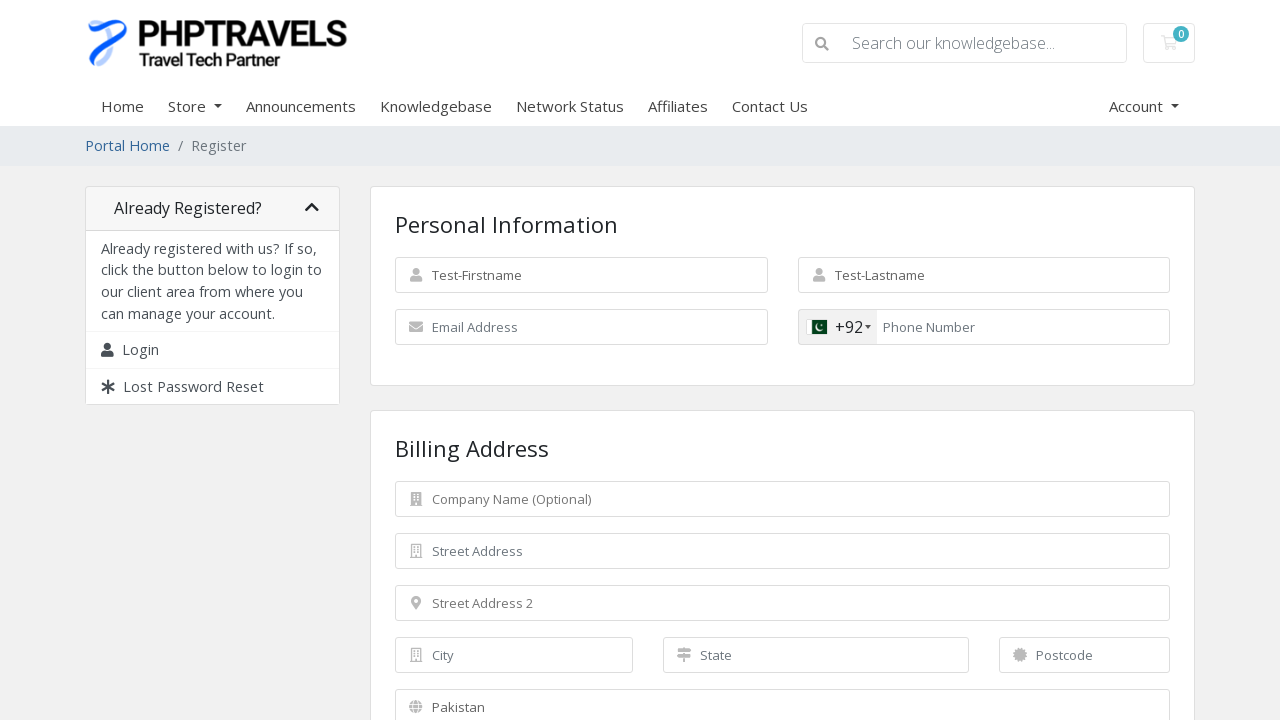